Tests resizing a restricted box to its minimum size by navigating to the Resizable page and using mouse drag operations to shrink the element.

Starting URL: https://demoqa.com/

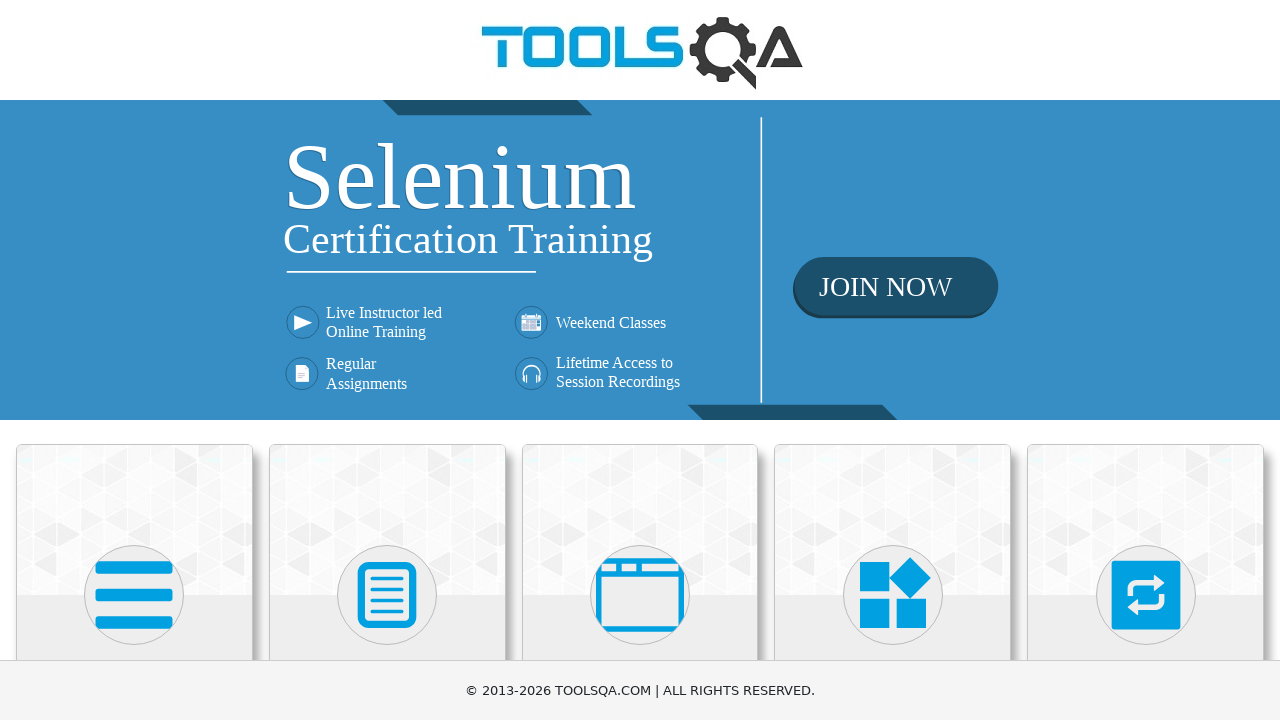

Clicked on Interactions heading at (1146, 360) on internal:role=heading[name="Interactions"i]
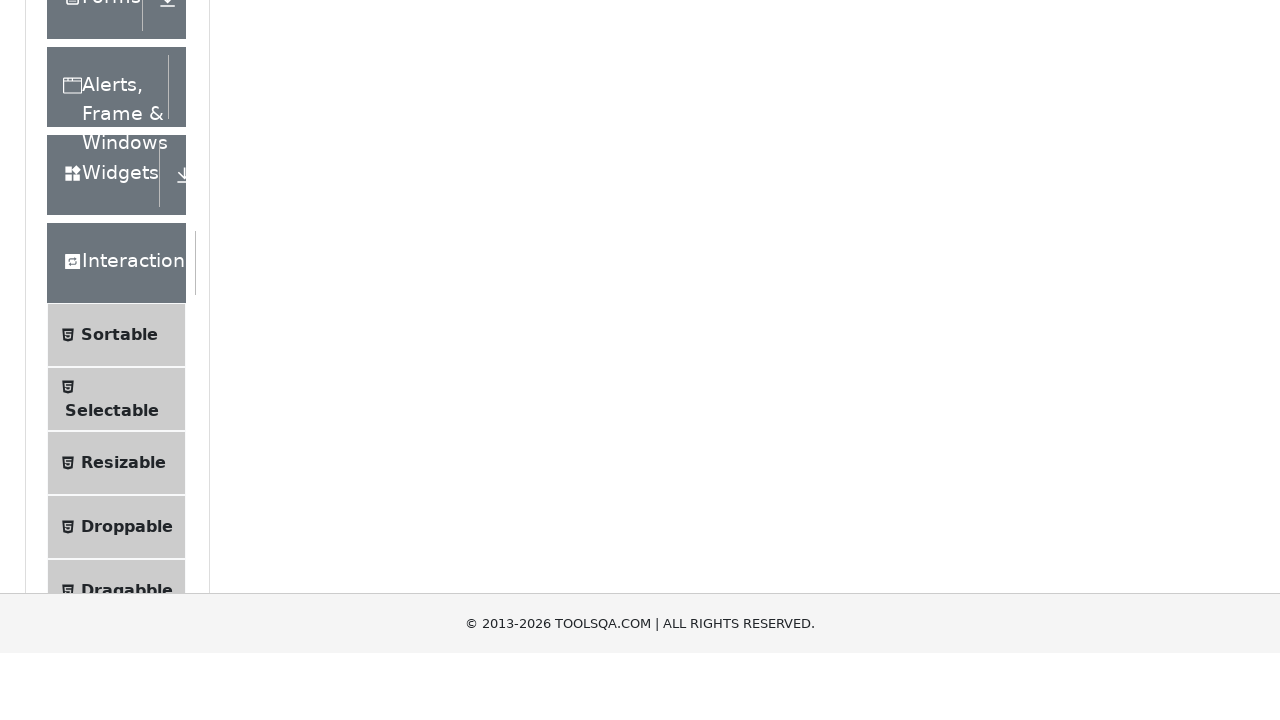

Clicked on Resizable option to navigate to Resizable page at (123, 361) on internal:text="Resizable"i
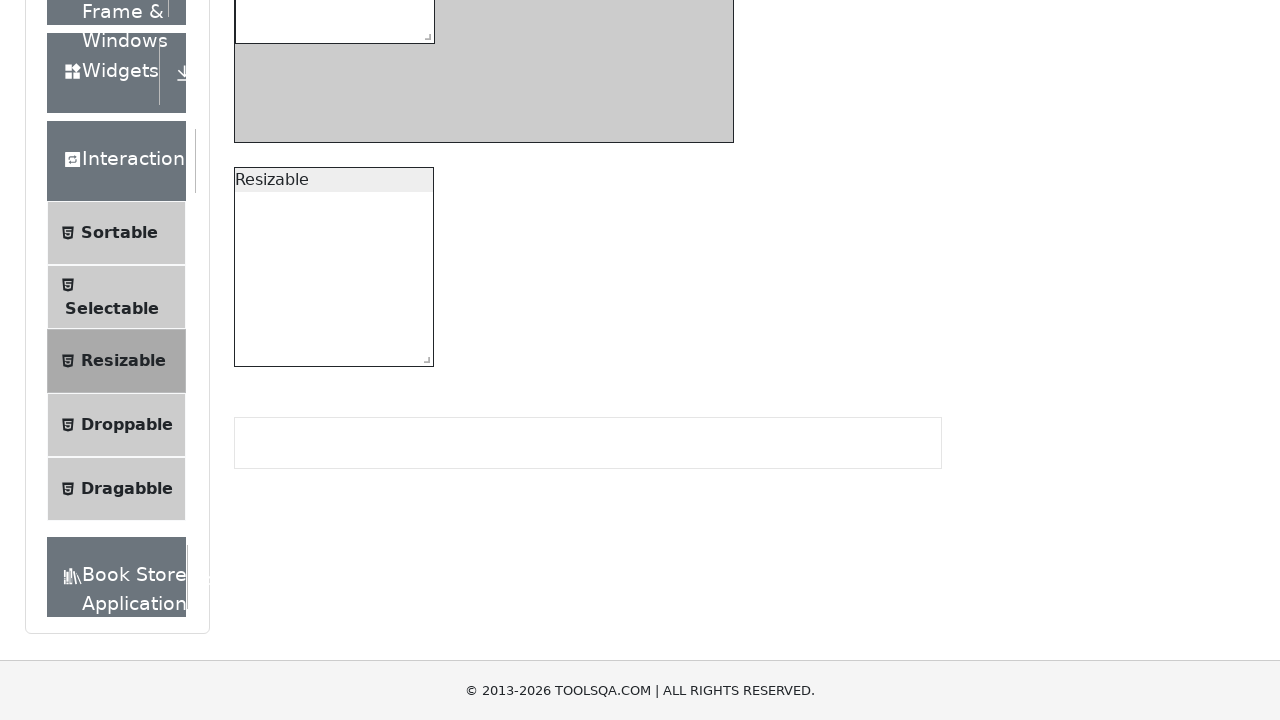

Located the resizable box with restrictions
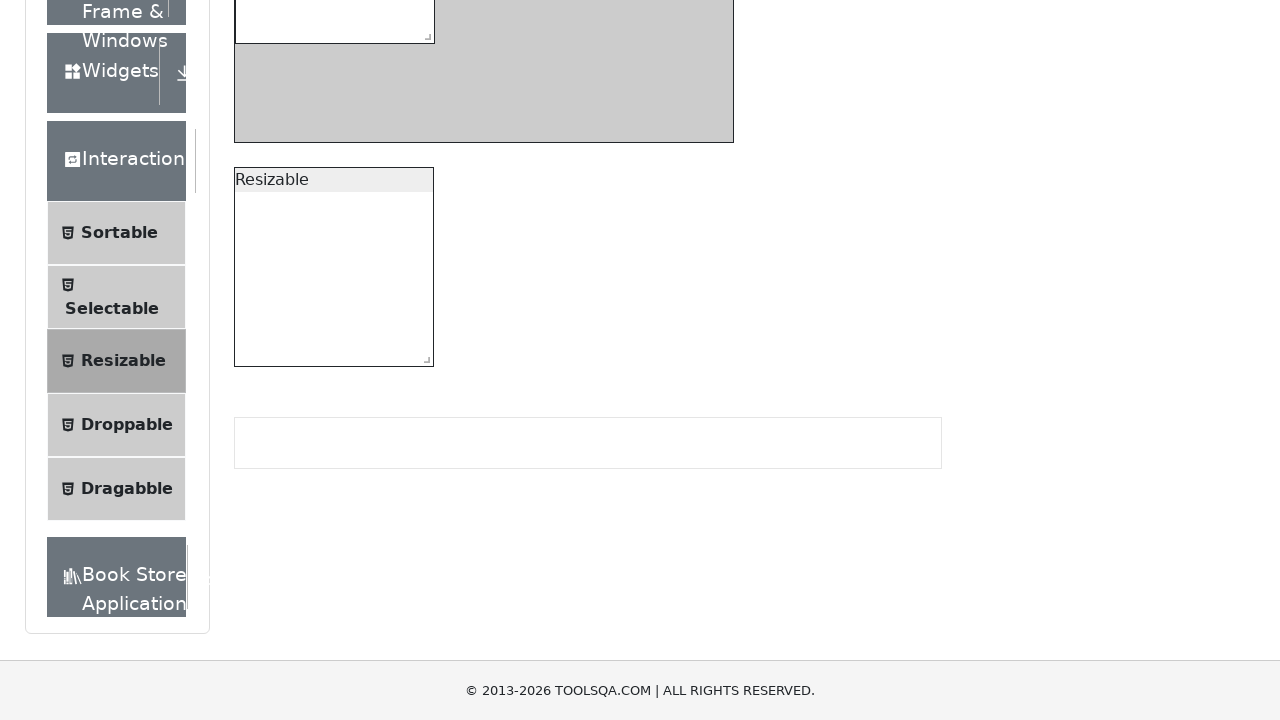

Resizable box is now visible and ready for interaction
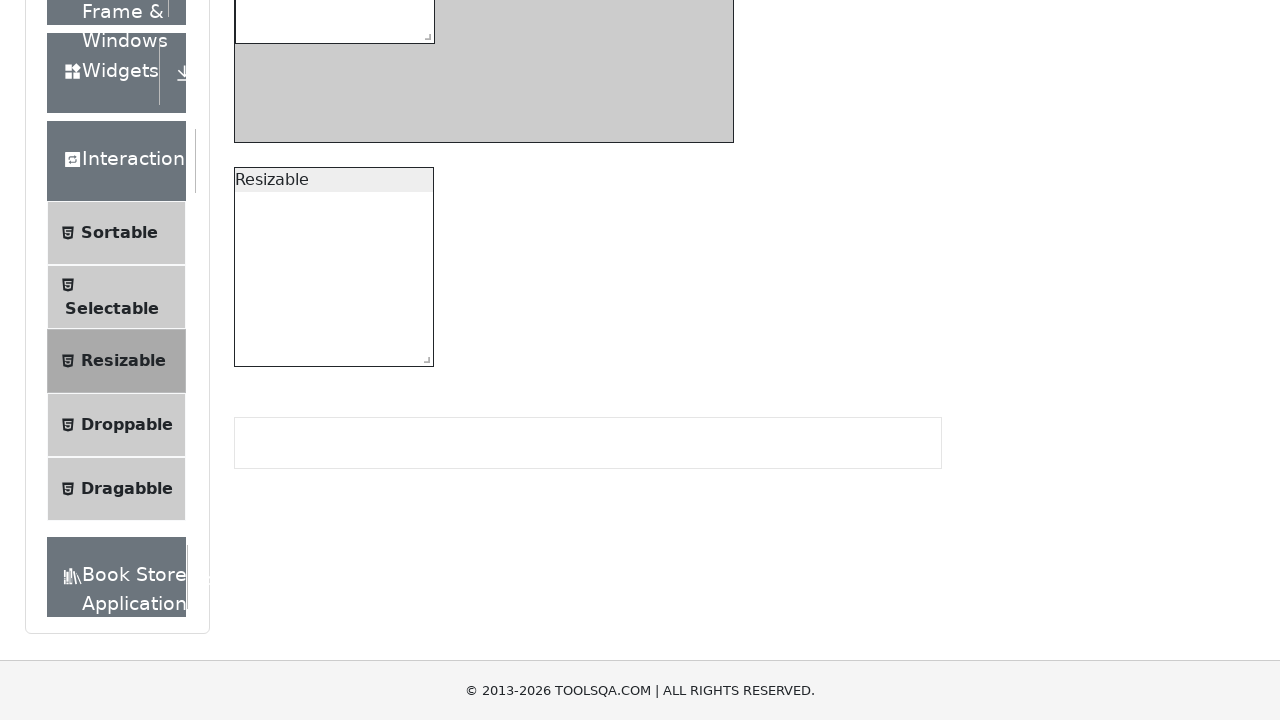

Located the resize handle on the resizable box
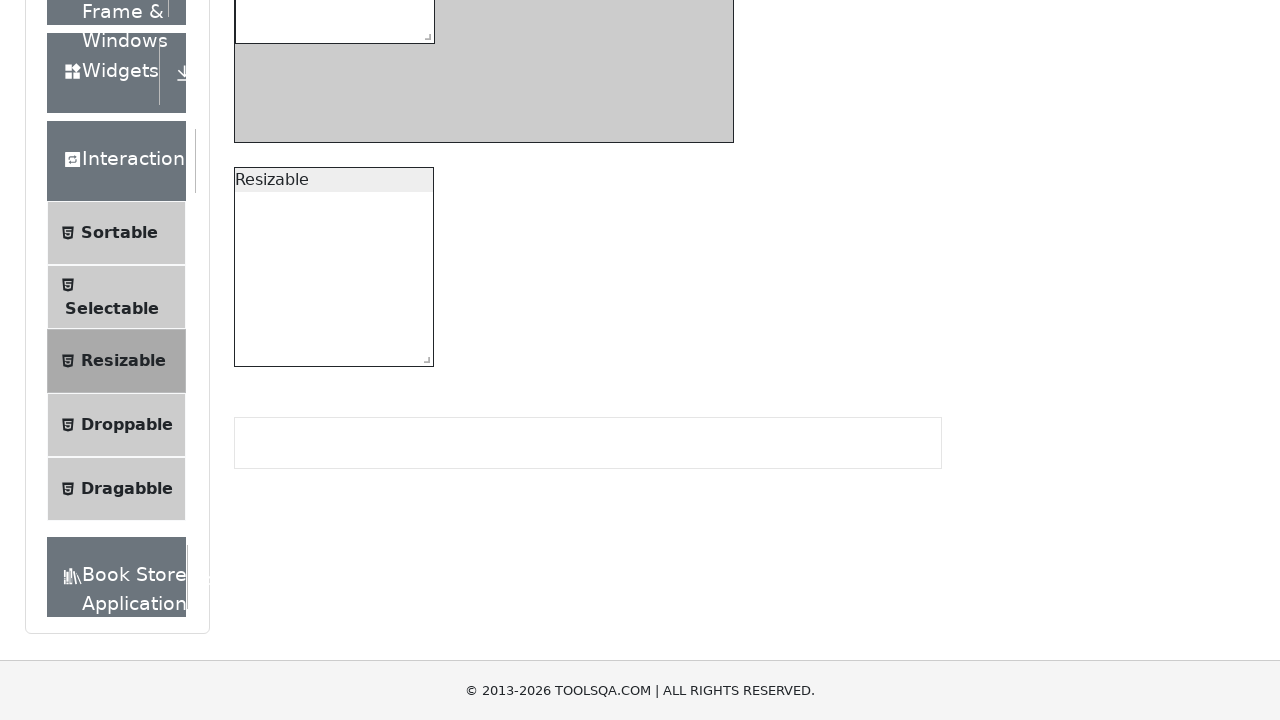

Hovered over the resize handle to prepare for dragging at (424, 33) on #resizableBoxWithRestriction >> span
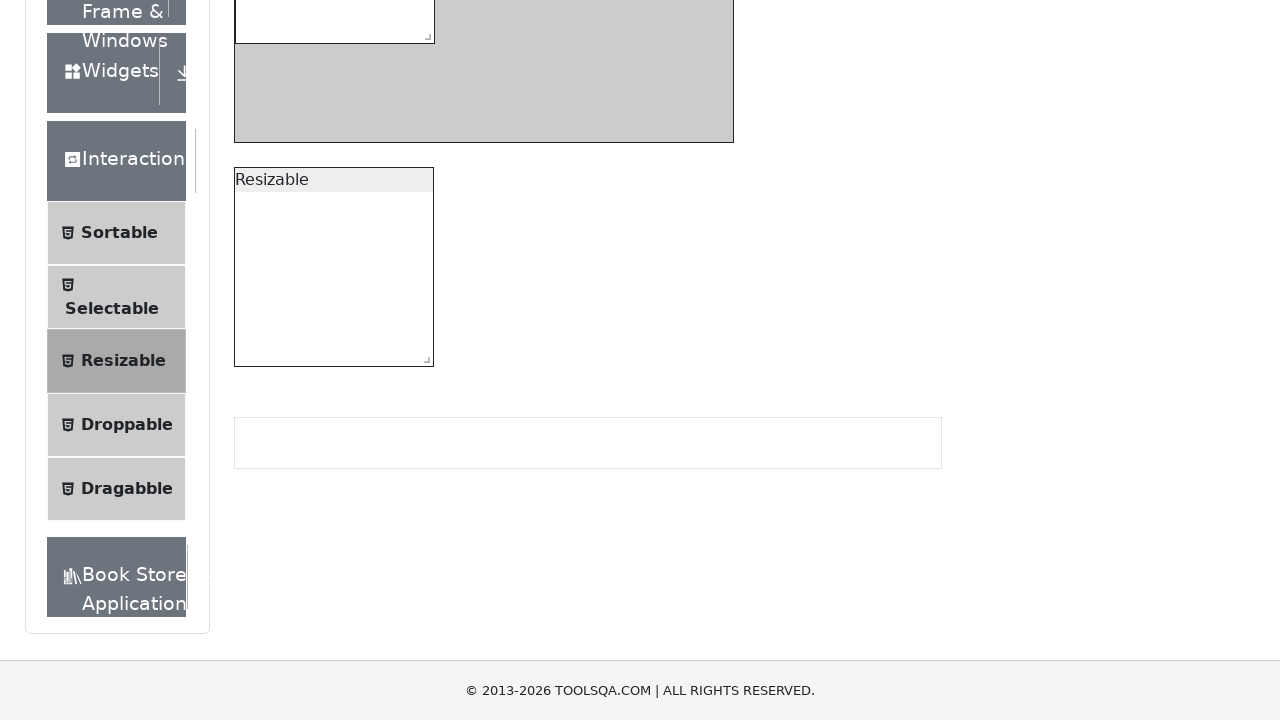

Mouse button pressed down on resize handle at (424, 33)
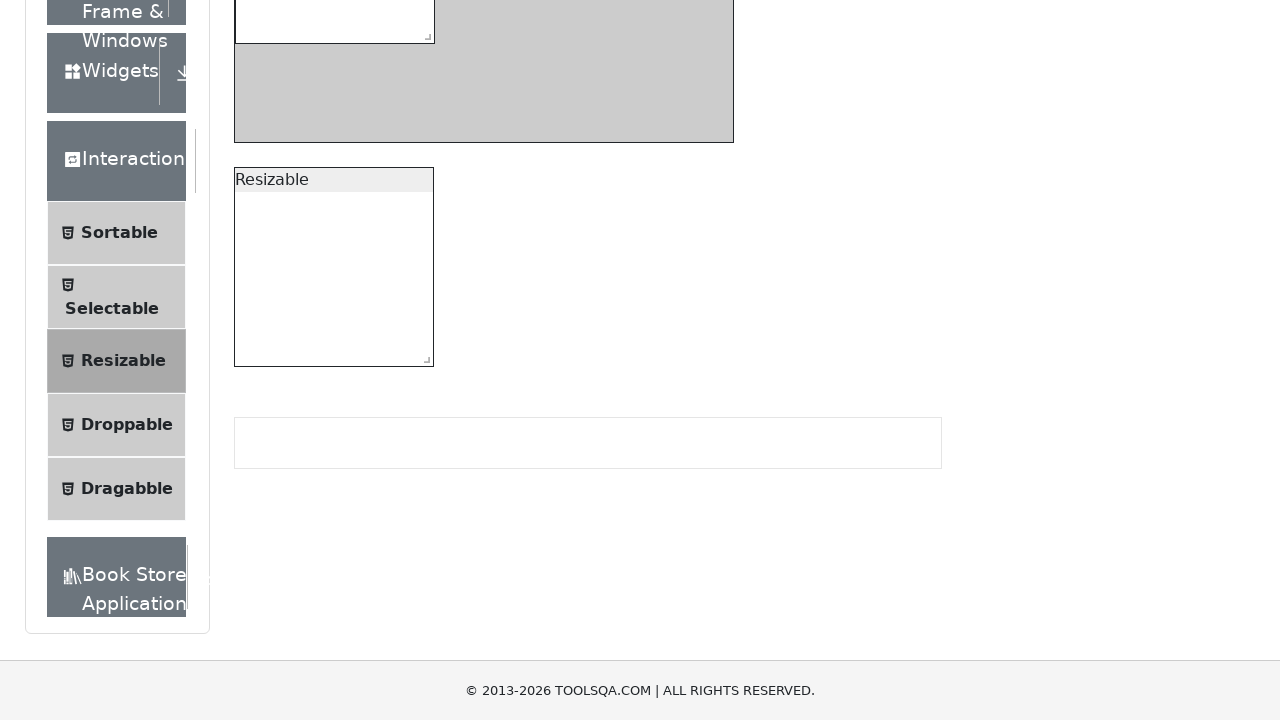

Dragged resize handle to position (250, 250) to shrink the box toward minimum size at (250, 250)
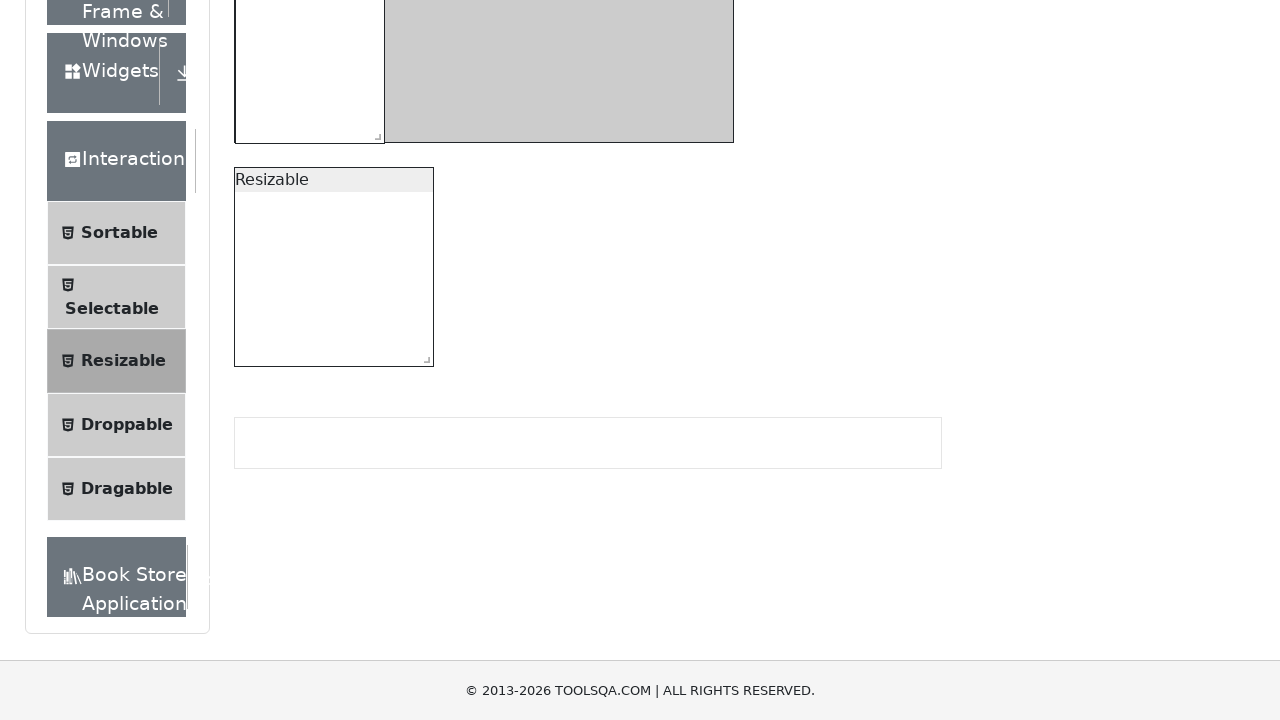

Released mouse button to complete the resize operation to minimum size at (250, 250)
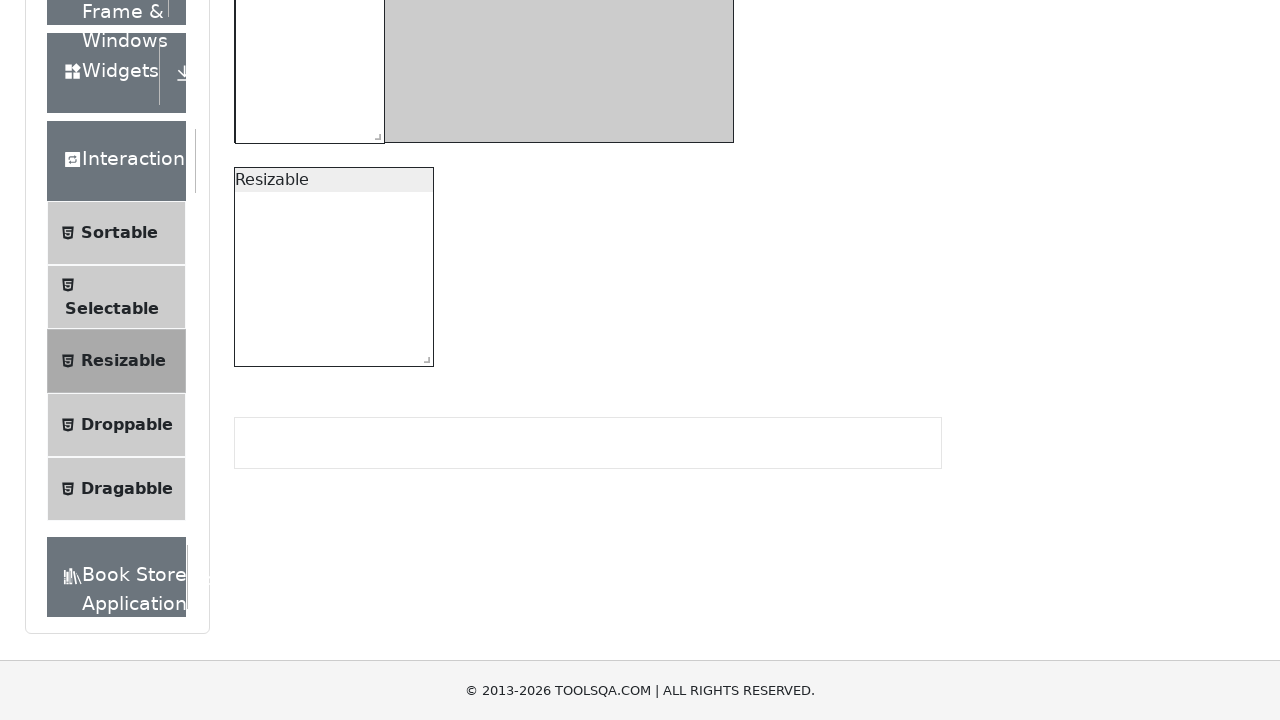

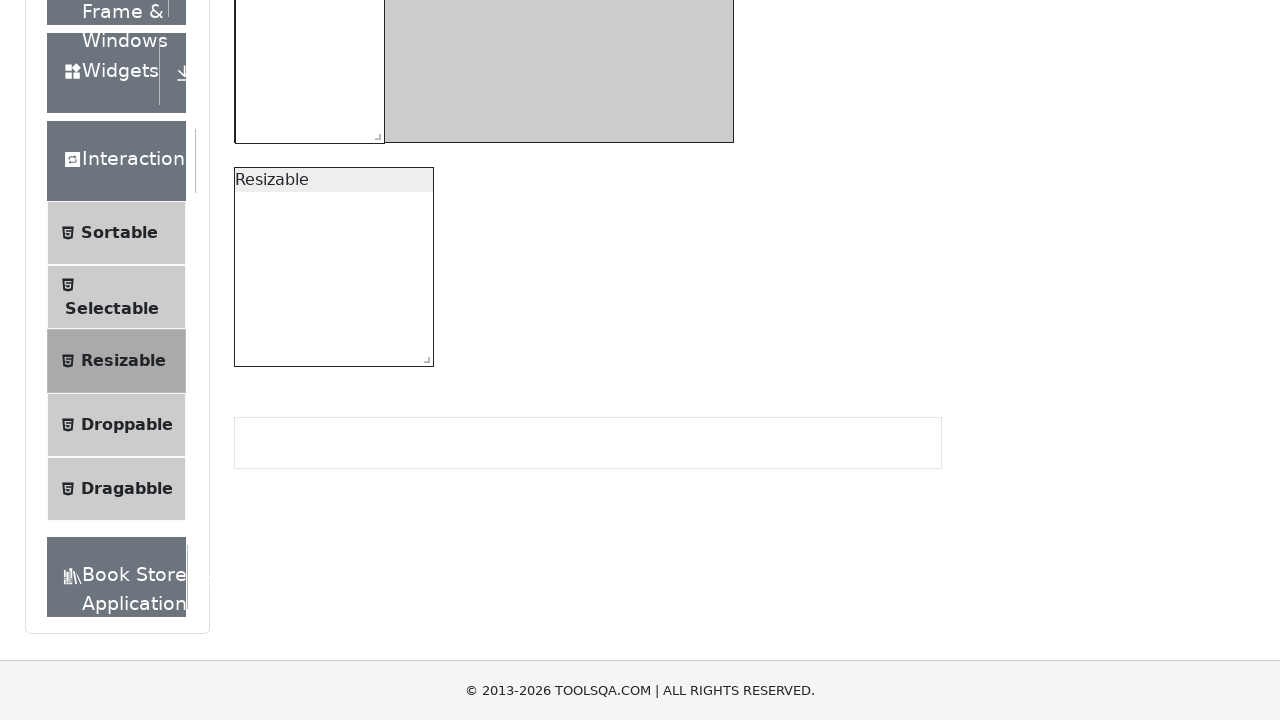